Tests input field functionality by entering a number, clearing the field, and entering a different number

Starting URL: https://the-internet.herokuapp.com/inputs

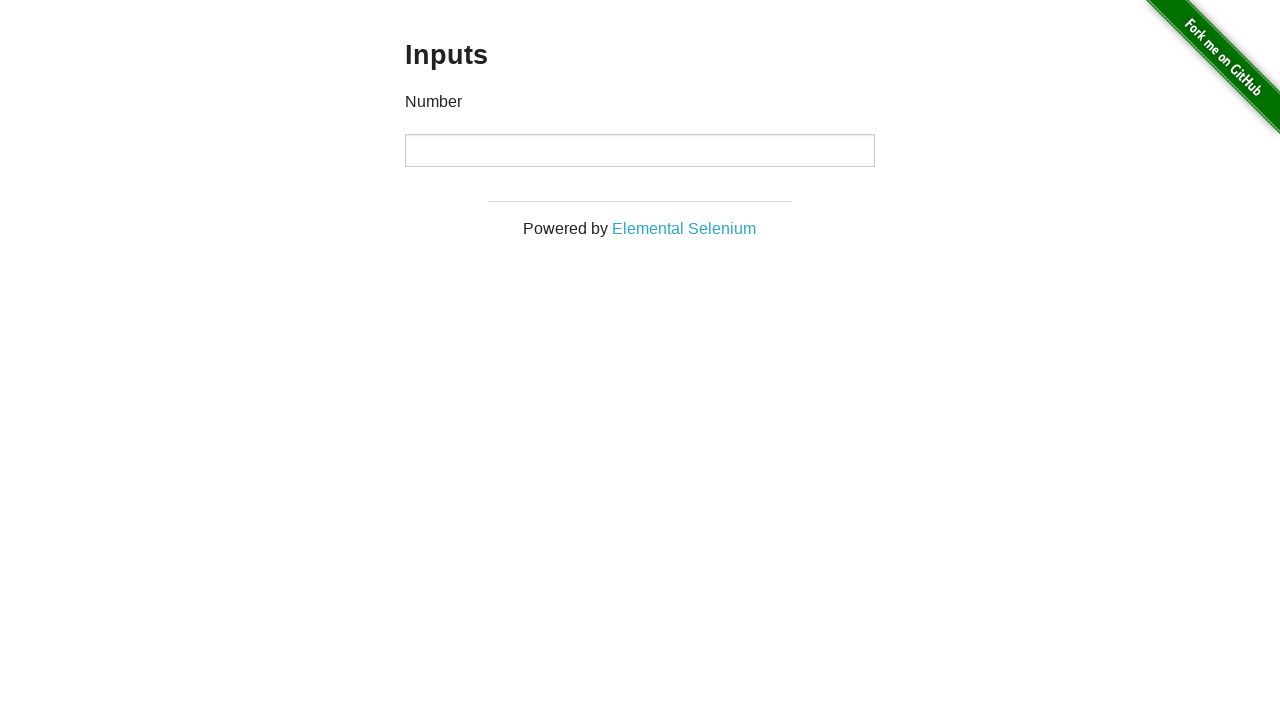

Entered 1000 into the number input field on input[type='number']
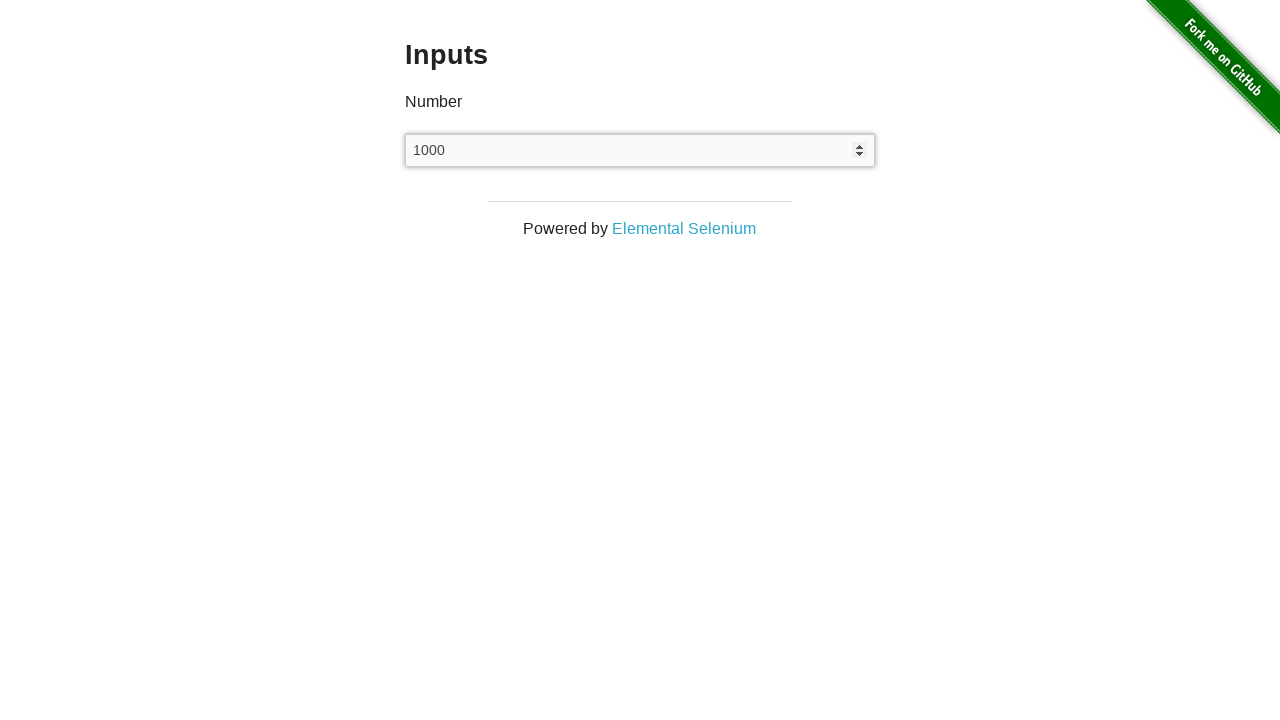

Cleared the number input field on input[type='number']
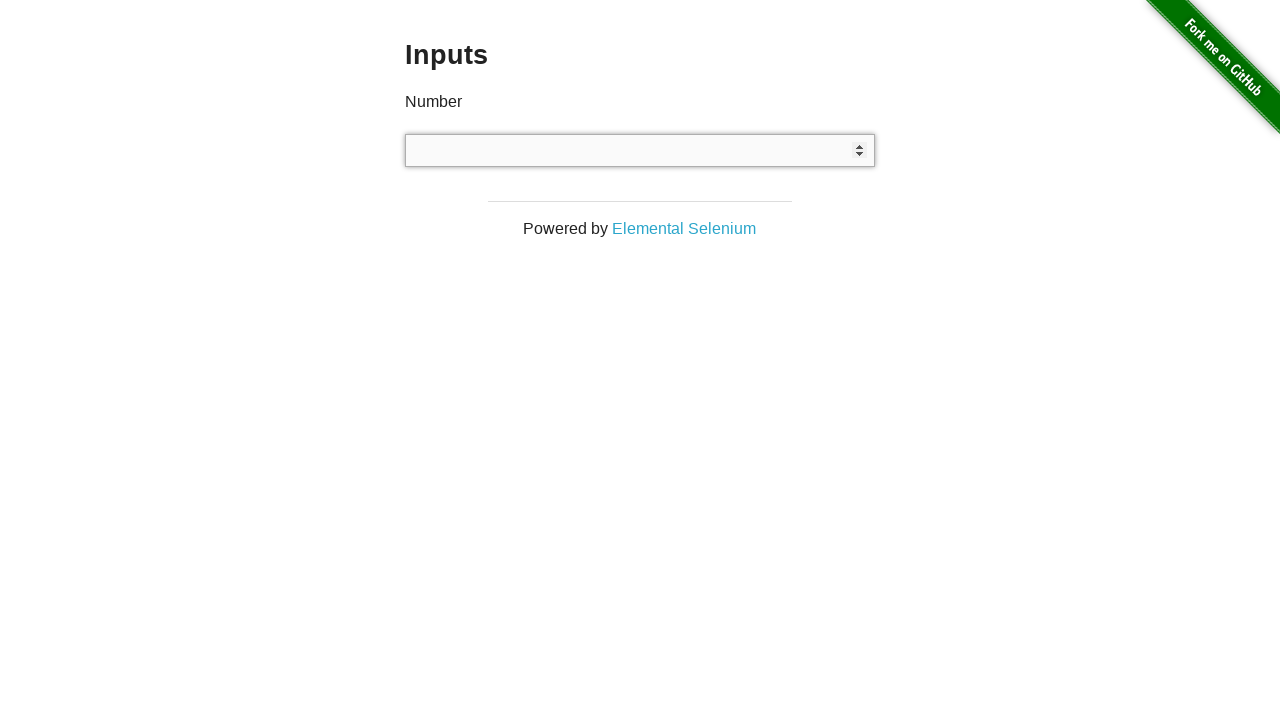

Entered 999 into the number input field on input[type='number']
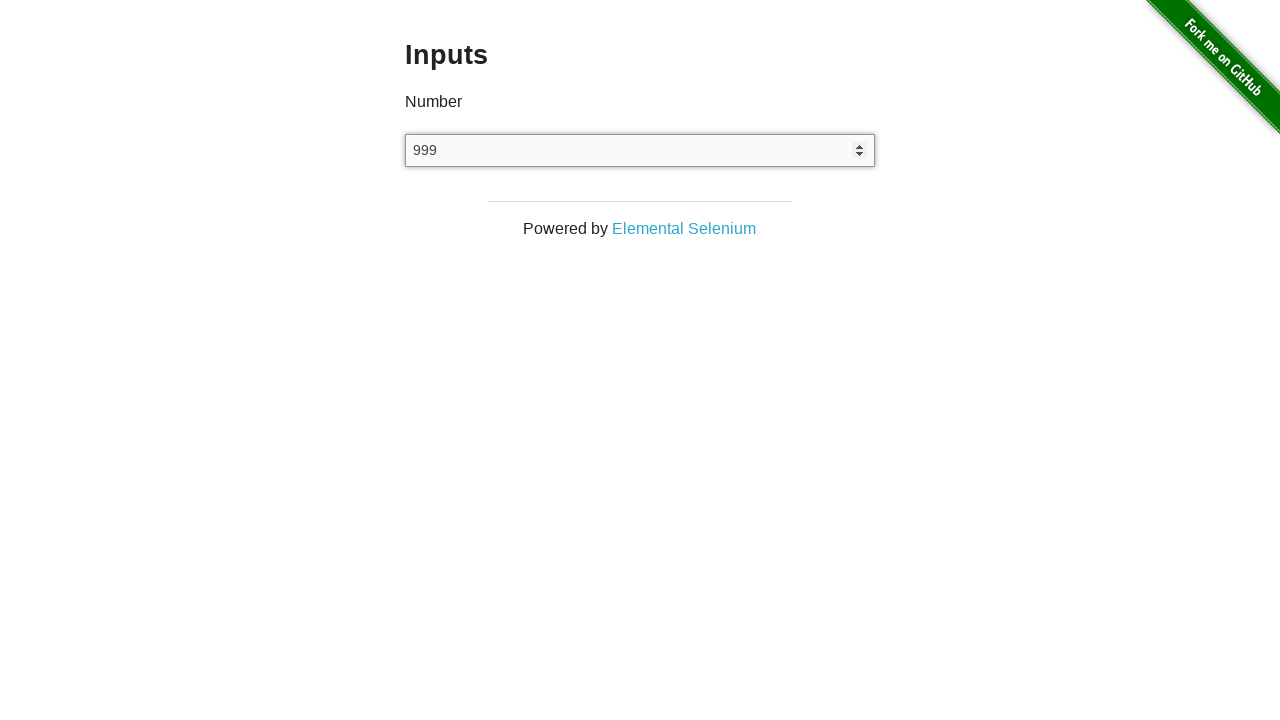

Number input field is visible with the new value
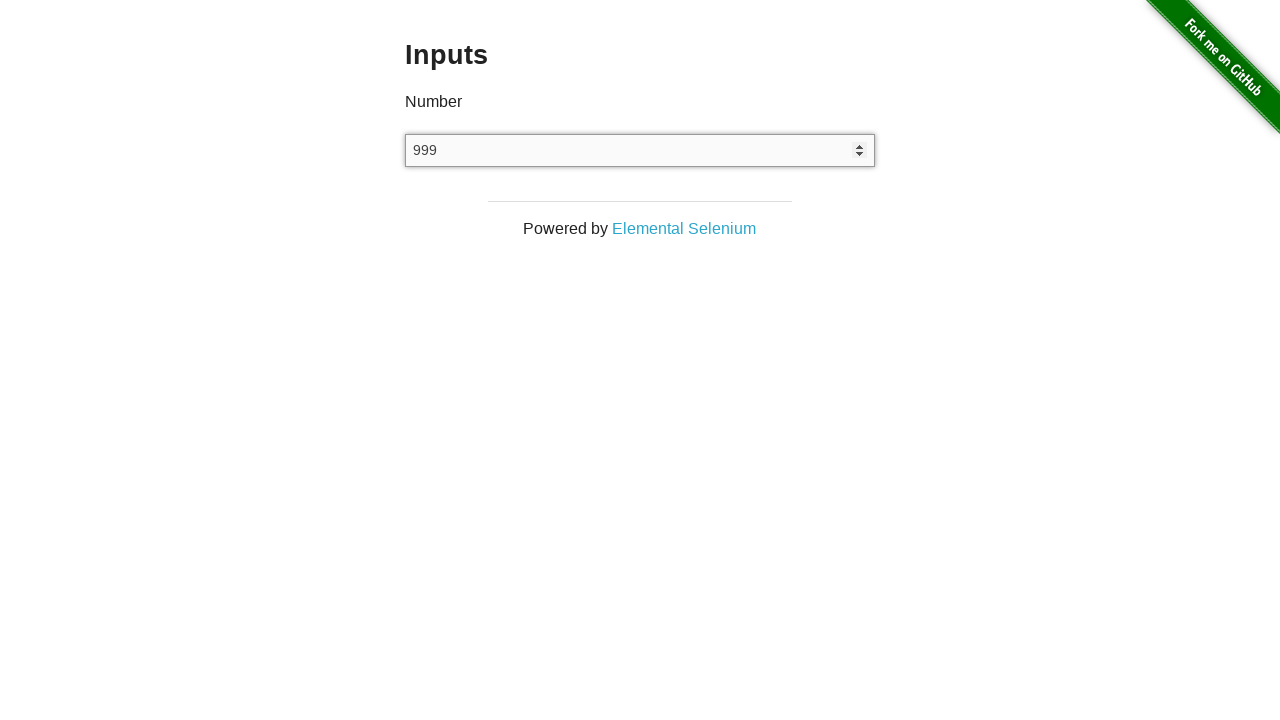

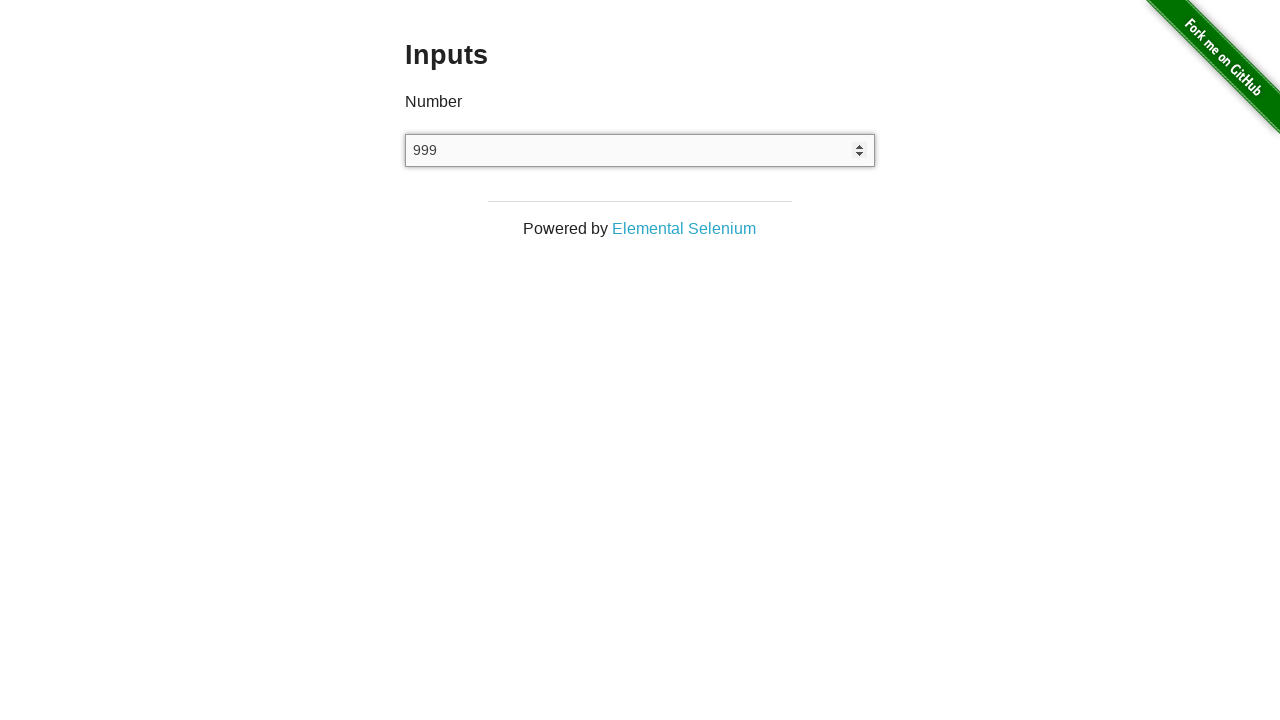